Tests navigation to Alerts, Frame & Windows section and verifies menu items

Starting URL: https://demoqa.com/

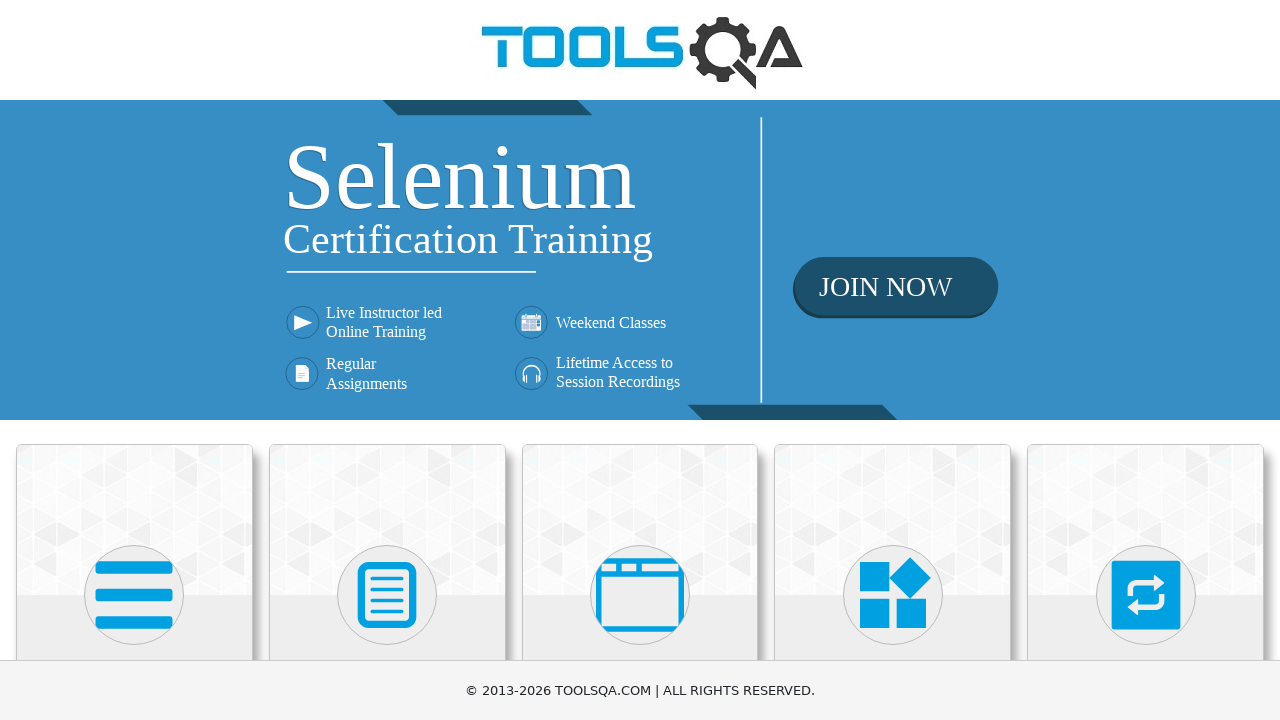

Clicked Alerts, Frame & Windows card at (640, 520) on xpath=(//div[@class='card mt-4 top-card'])[3]
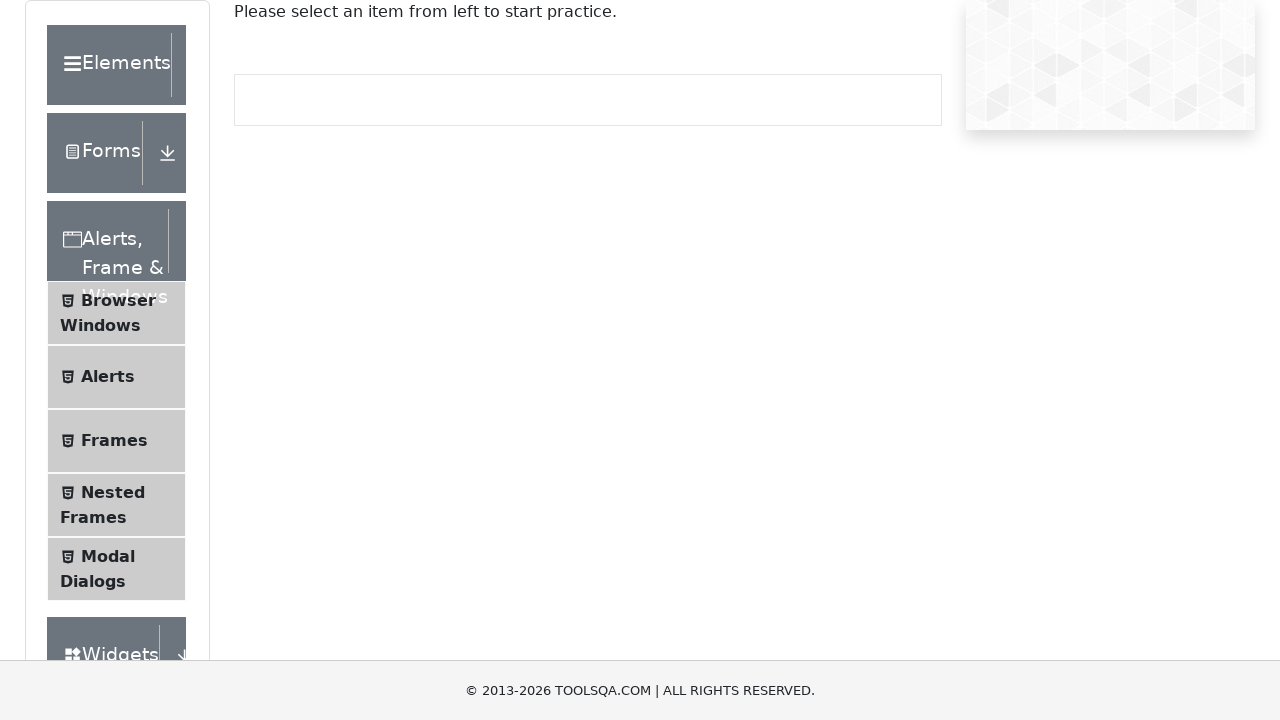

Alerts, Frame & Windows menu list loaded
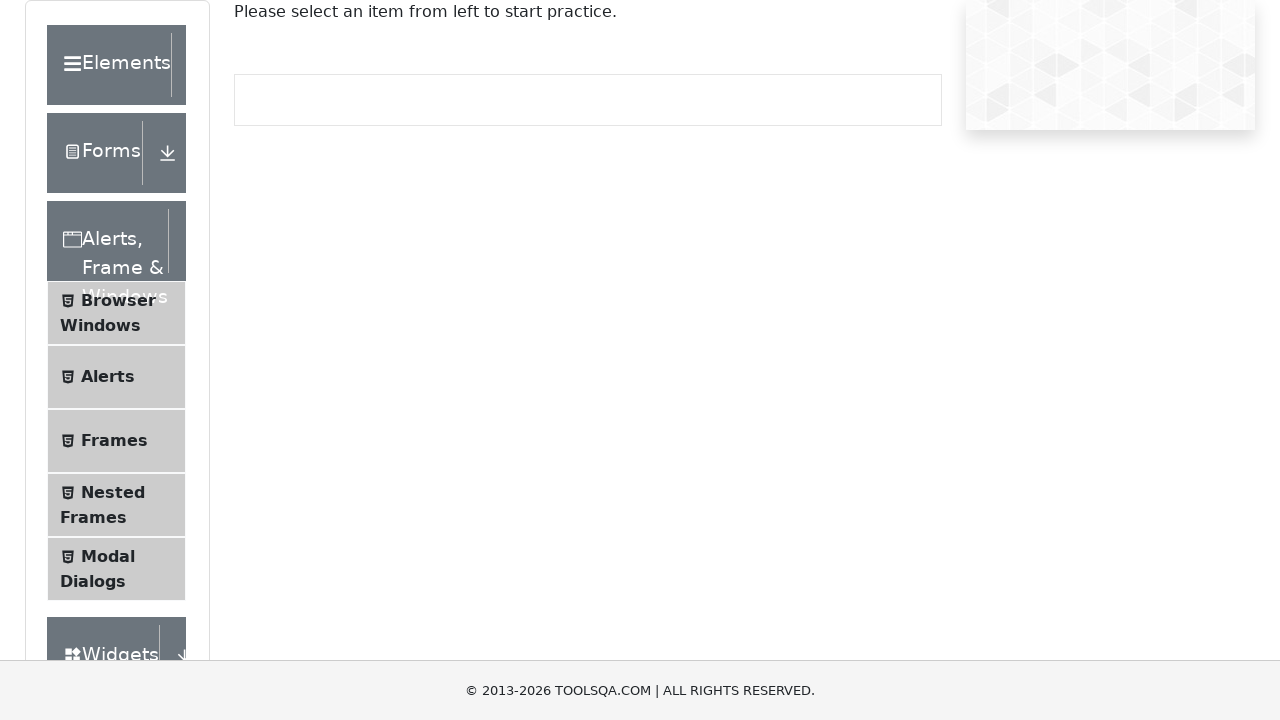

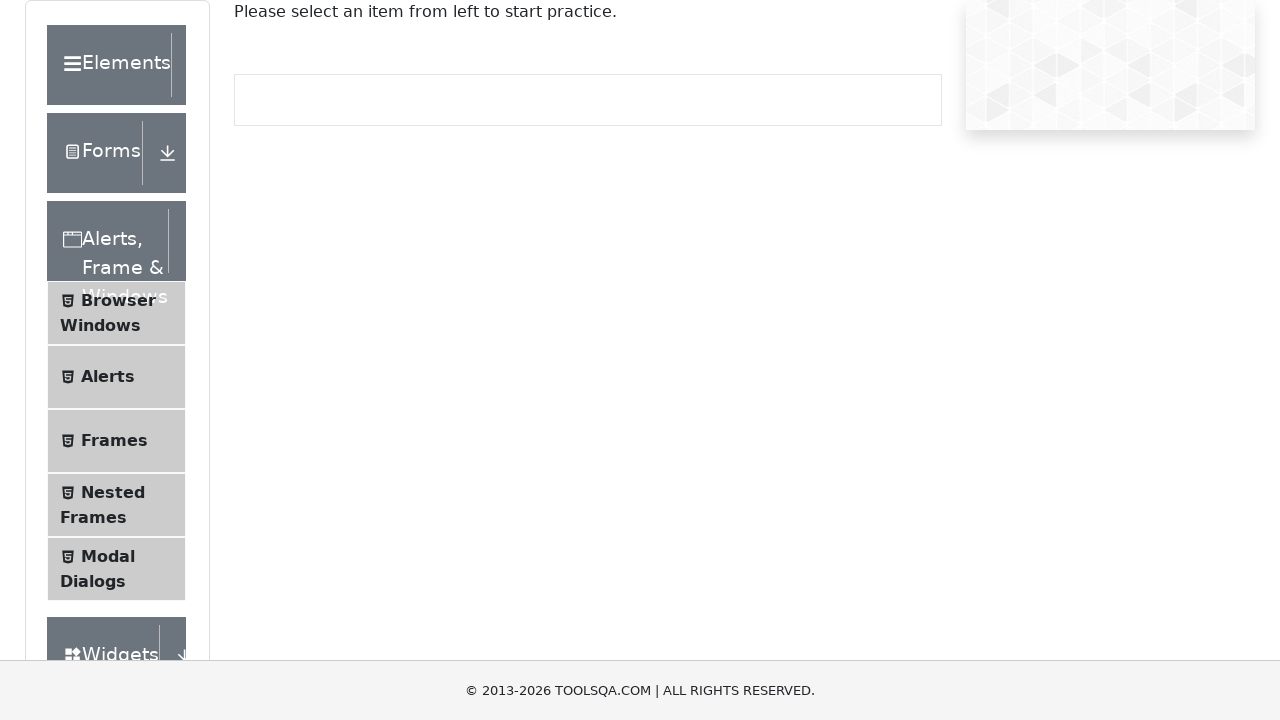